Navigates to the DemoQA automation practice form page and locates the submit button element

Starting URL: https://demoqa.com/automation-practice-form/

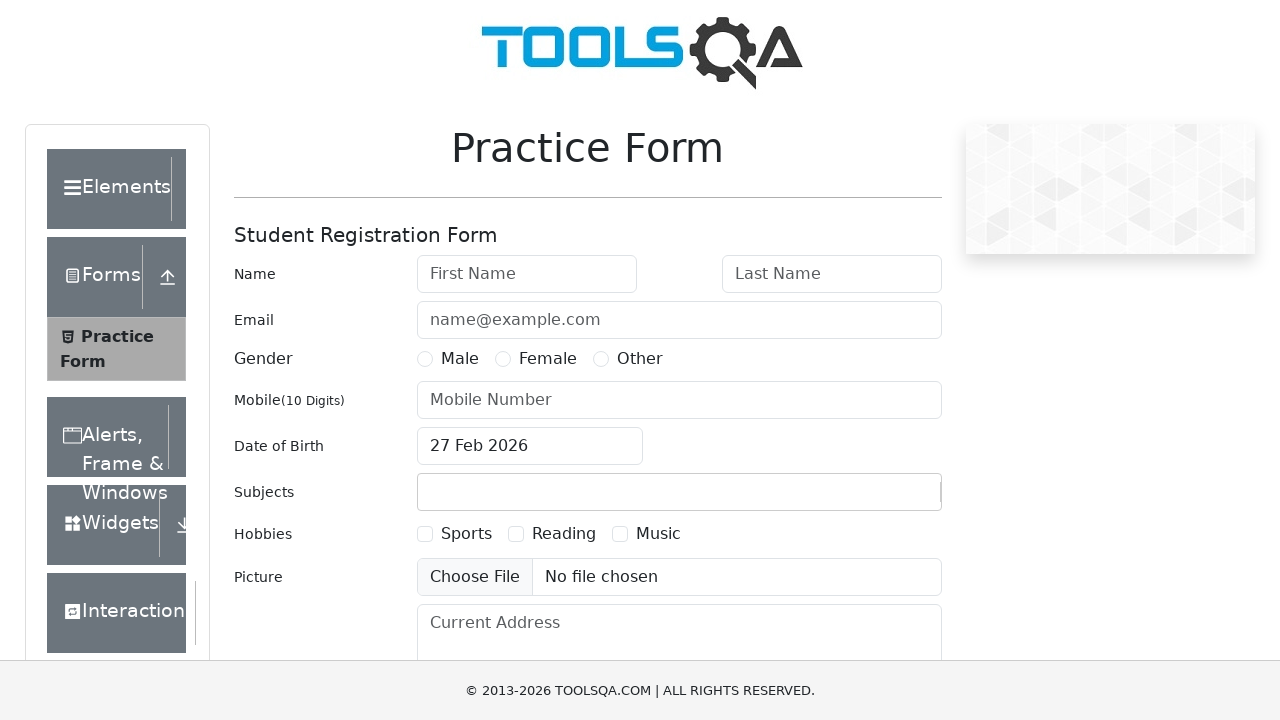

Navigated to DemoQA automation practice form page
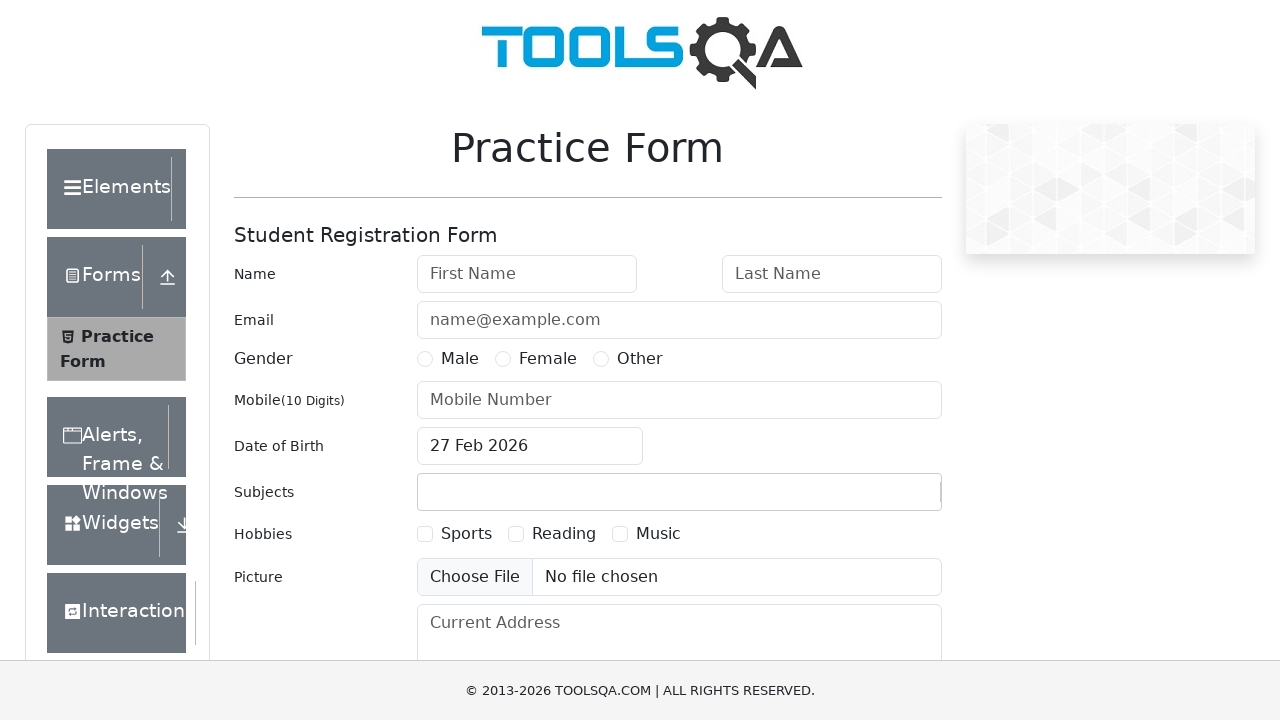

Located submit button element on the form
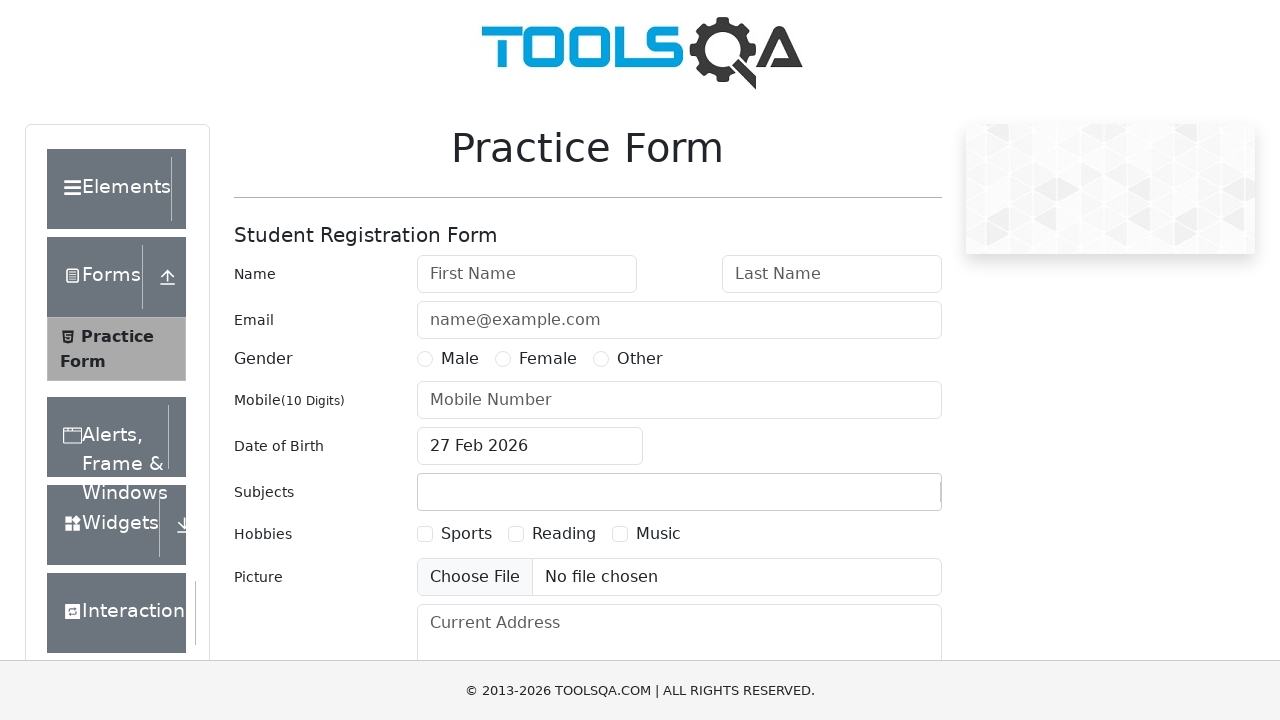

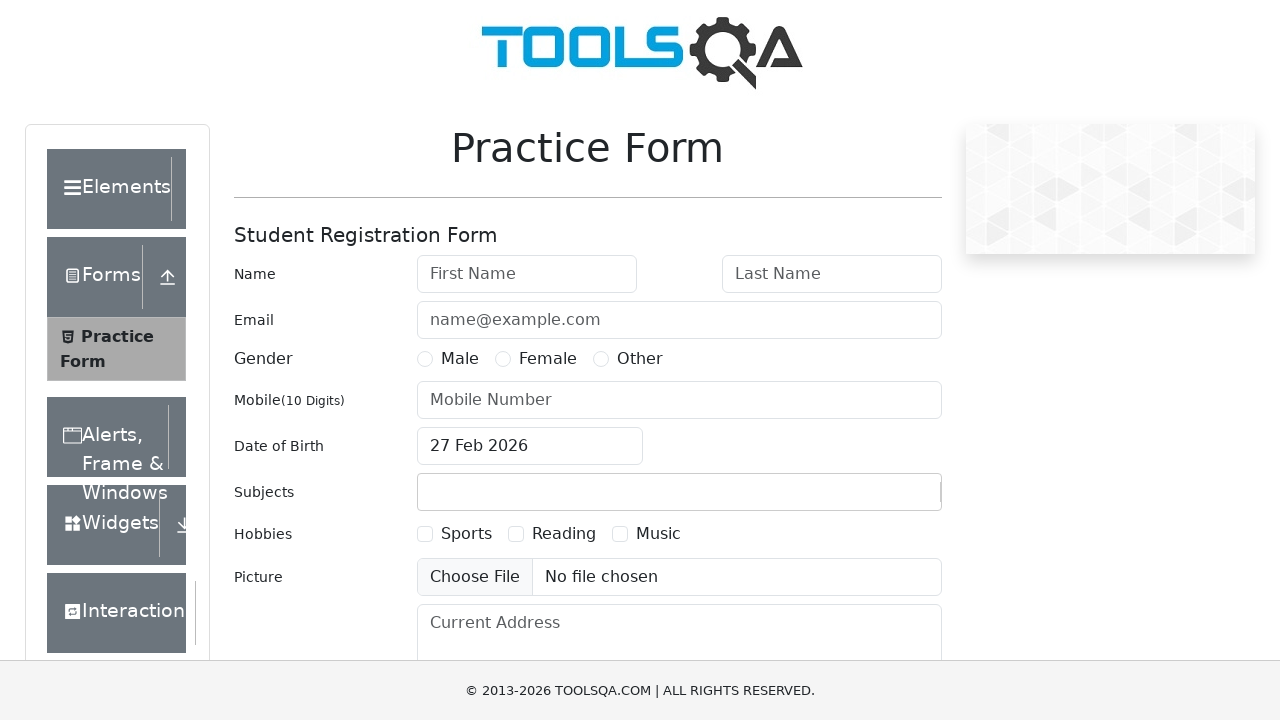